Navigates to a checkbox demo page and interacts with multiple checkboxes in a form

Starting URL: http://www.tizag.com/htmlT/htmlcheckboxes.php

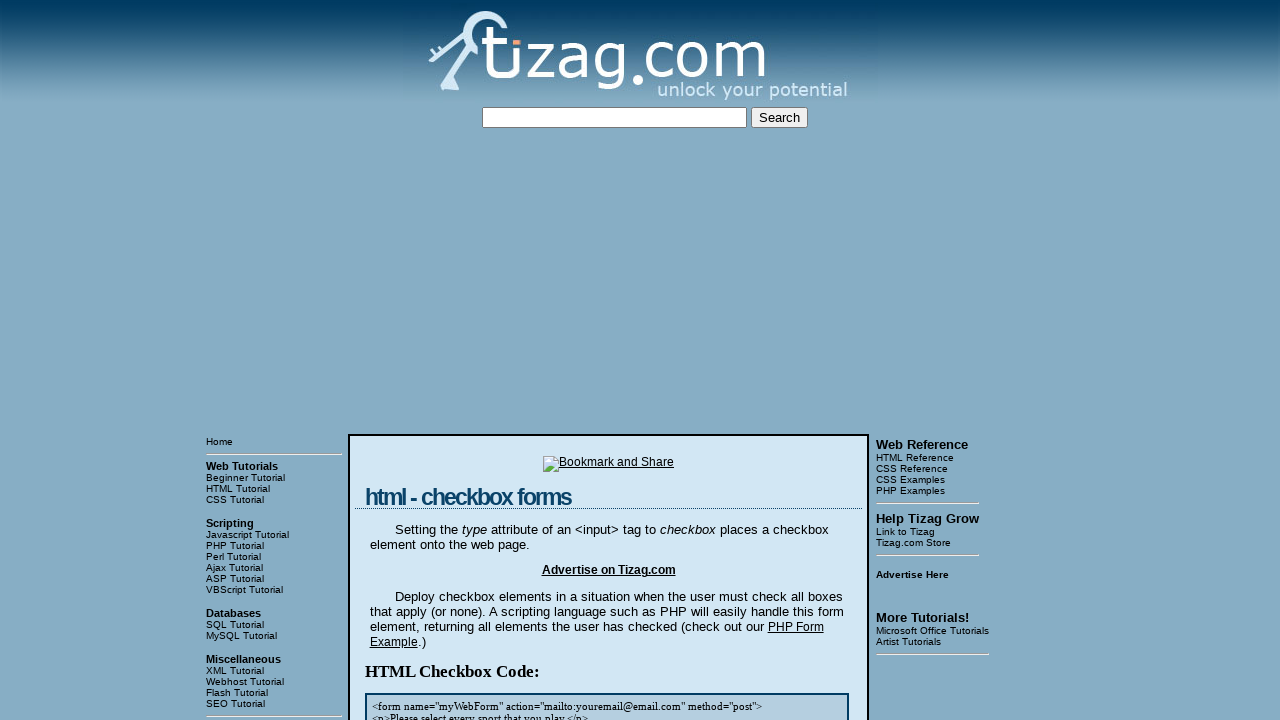

Clicked checkbox 1 in the form at (422, 360) on //div[4]/input[1]
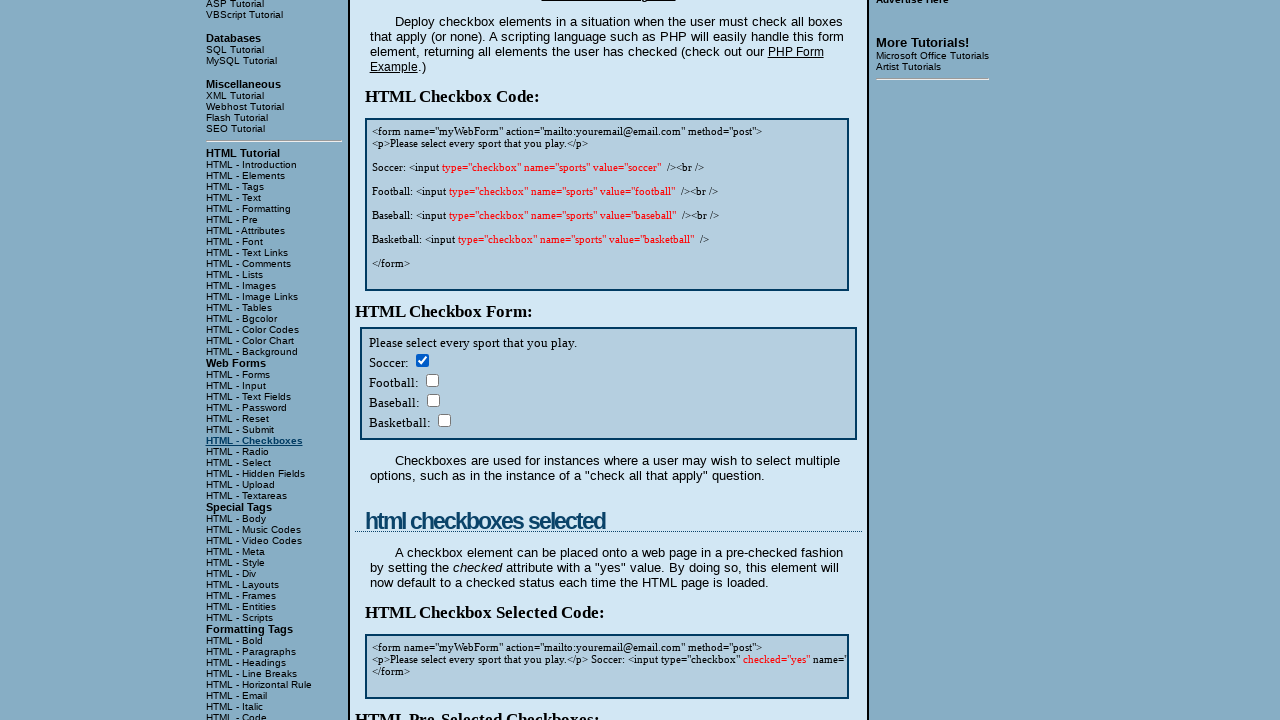

Clicked checkbox 2 in the form at (432, 380) on //div[4]/input[2]
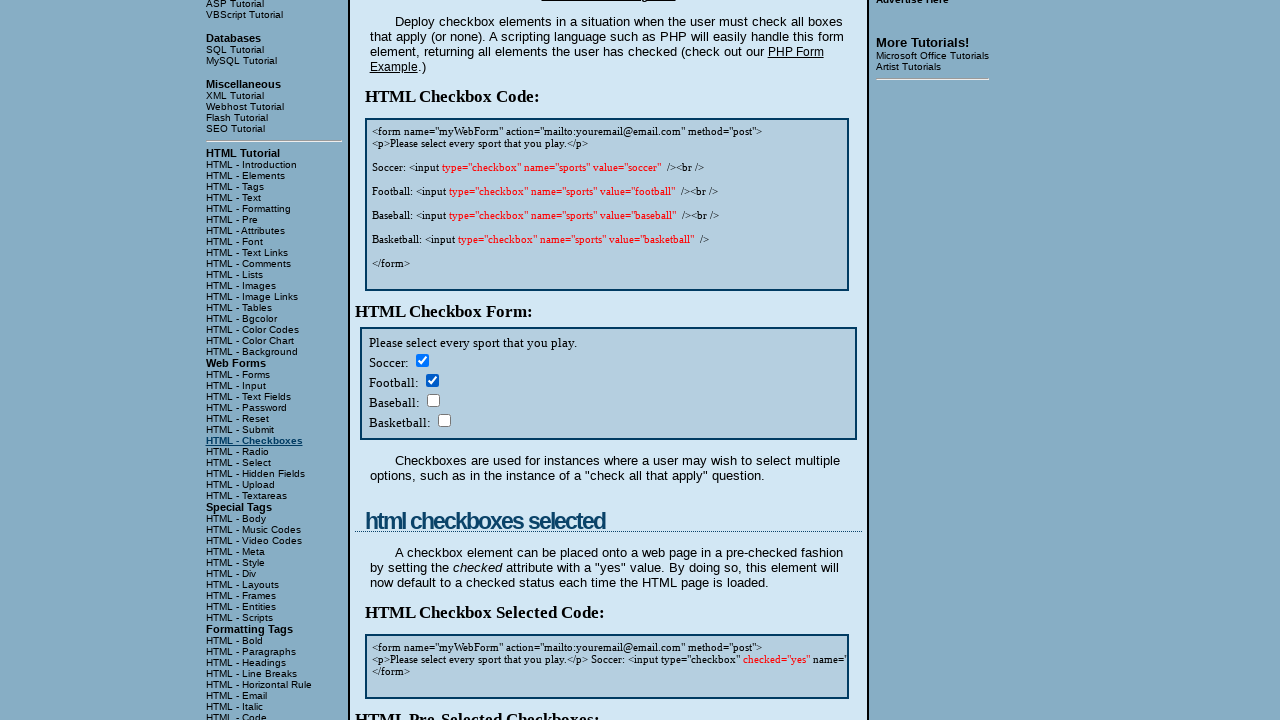

Clicked checkbox 3 in the form at (433, 400) on //div[4]/input[3]
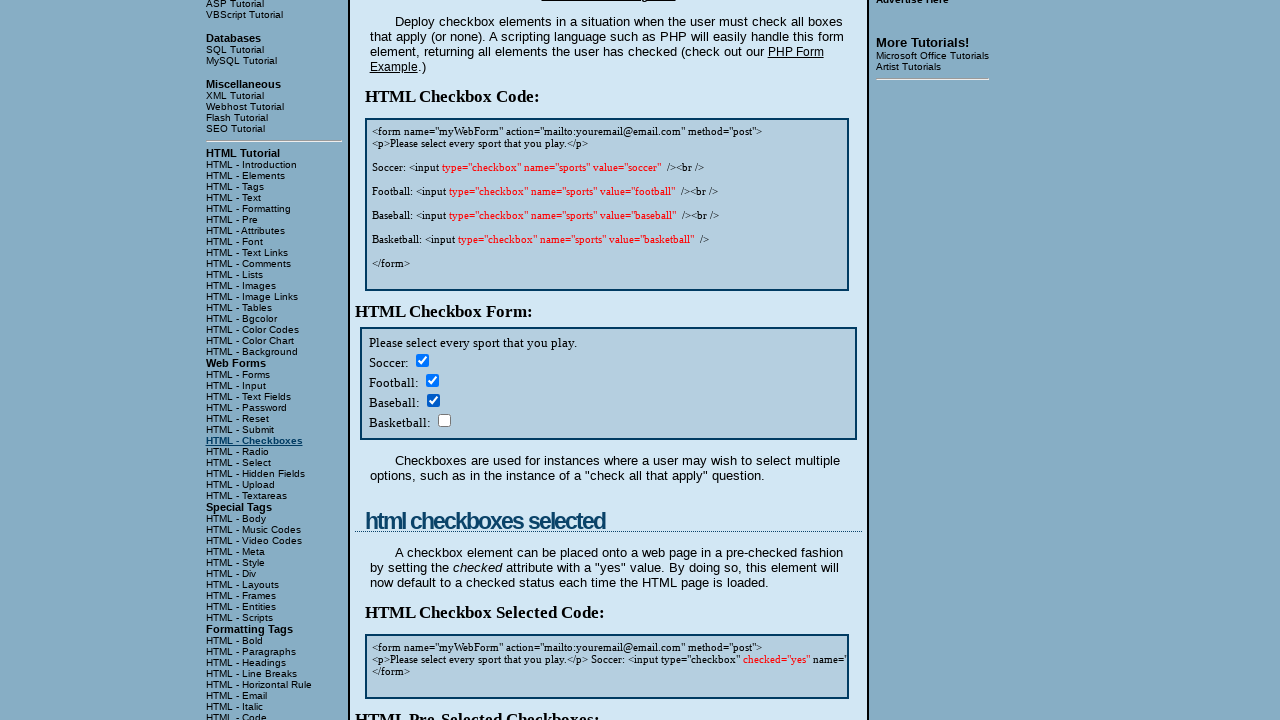

Clicked checkbox 4 in the form at (444, 420) on //div[4]/input[4]
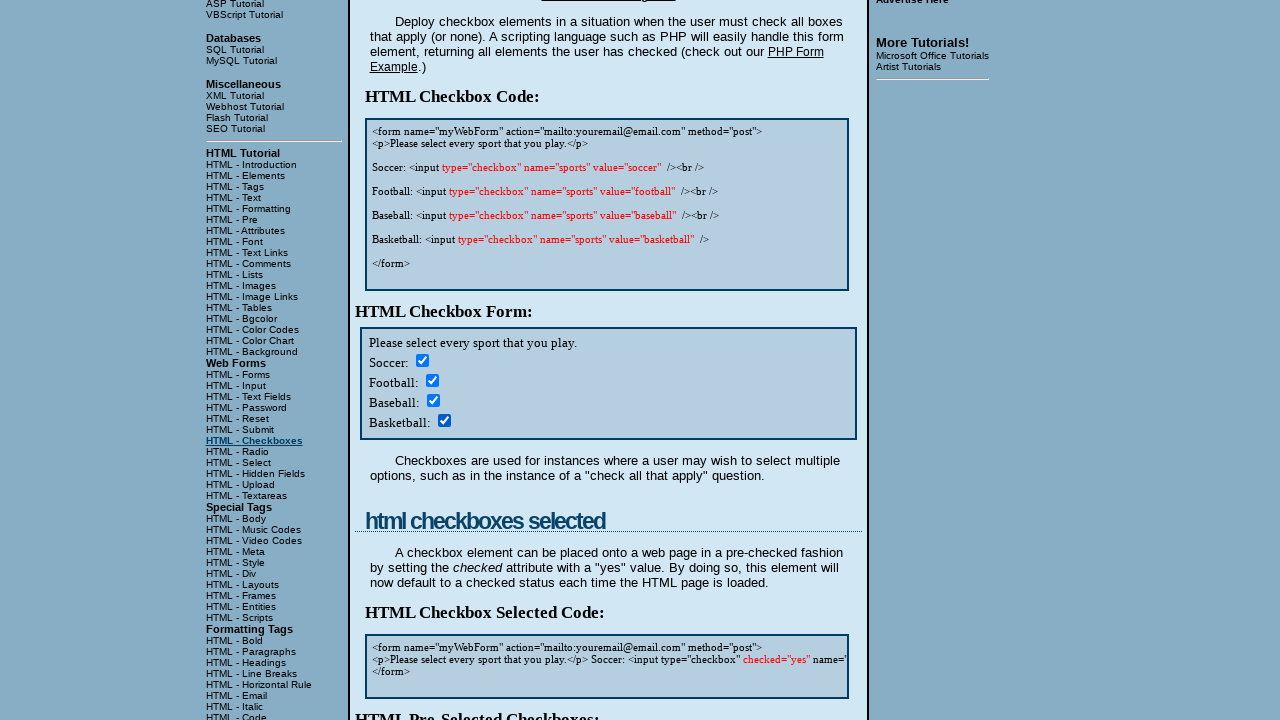

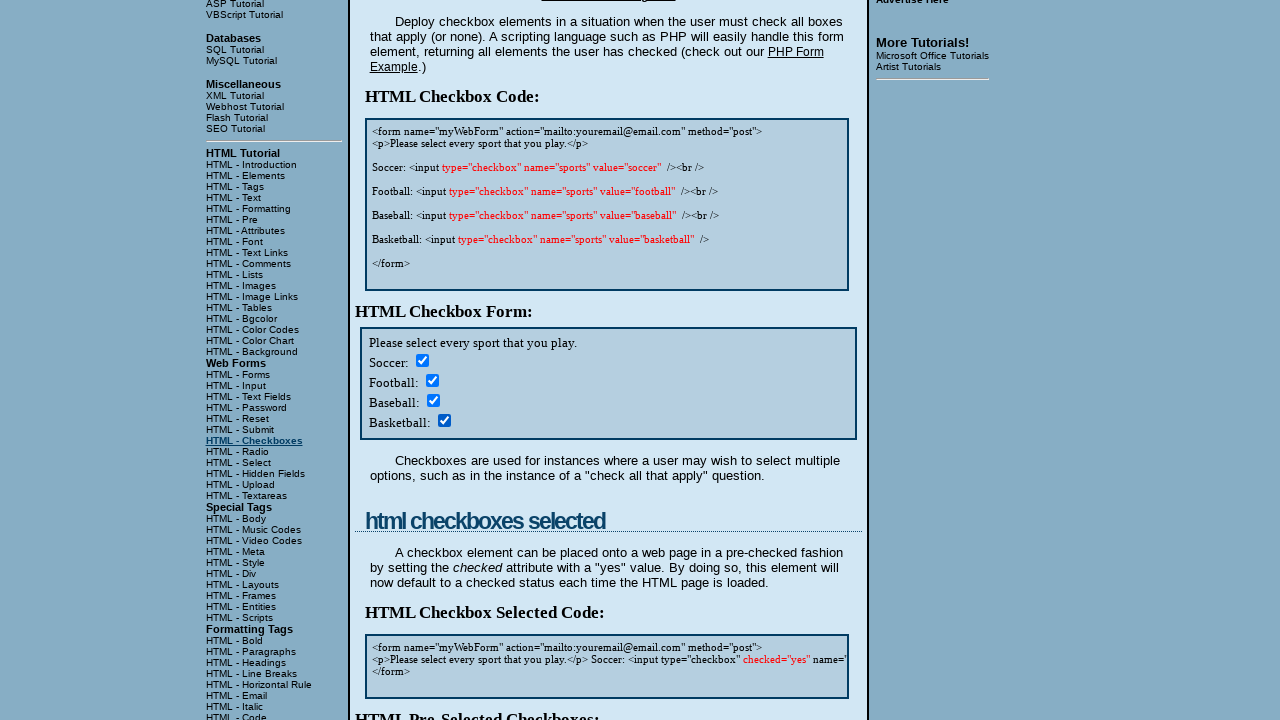